Tests dynamically loaded page elements by navigating through the Dynamic Loading section, clicking Example 1, then clicking Start and waiting for the "Hello World!" message to appear.

Starting URL: https://the-internet.herokuapp.com/

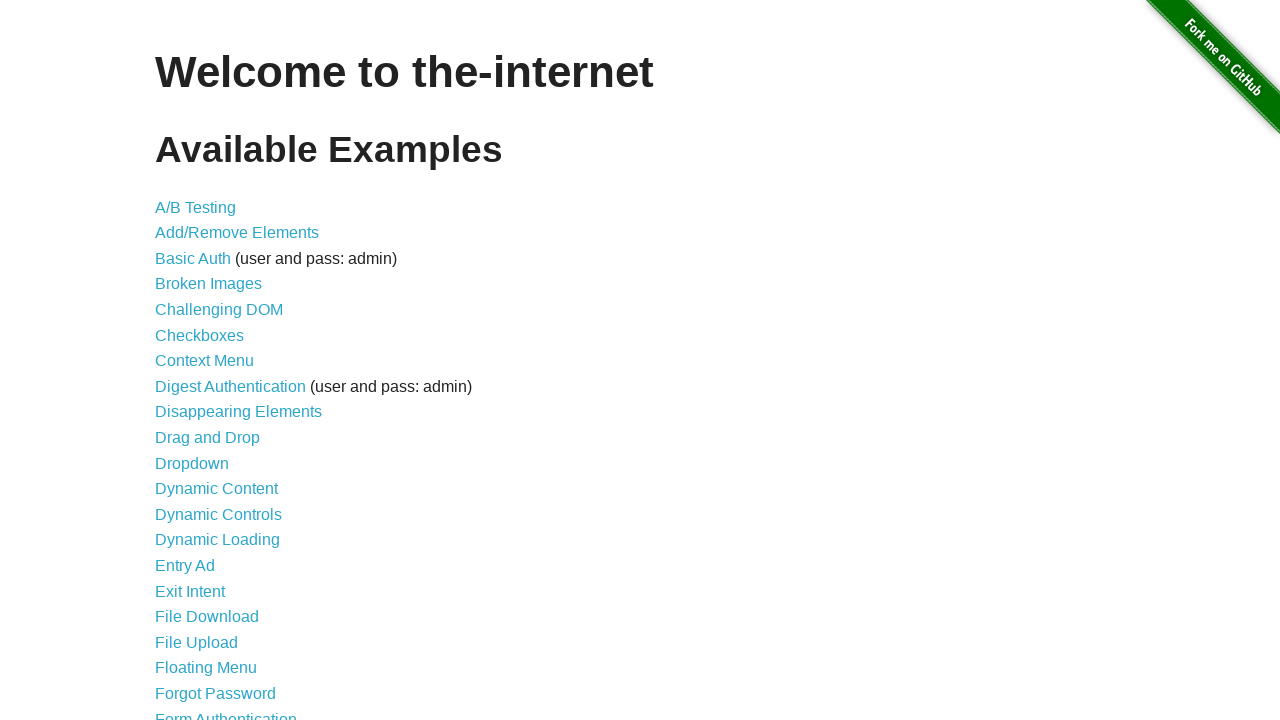

Clicked on Dynamic Loading link at (218, 540) on internal:role=link[name="Dynamic Loading"i]
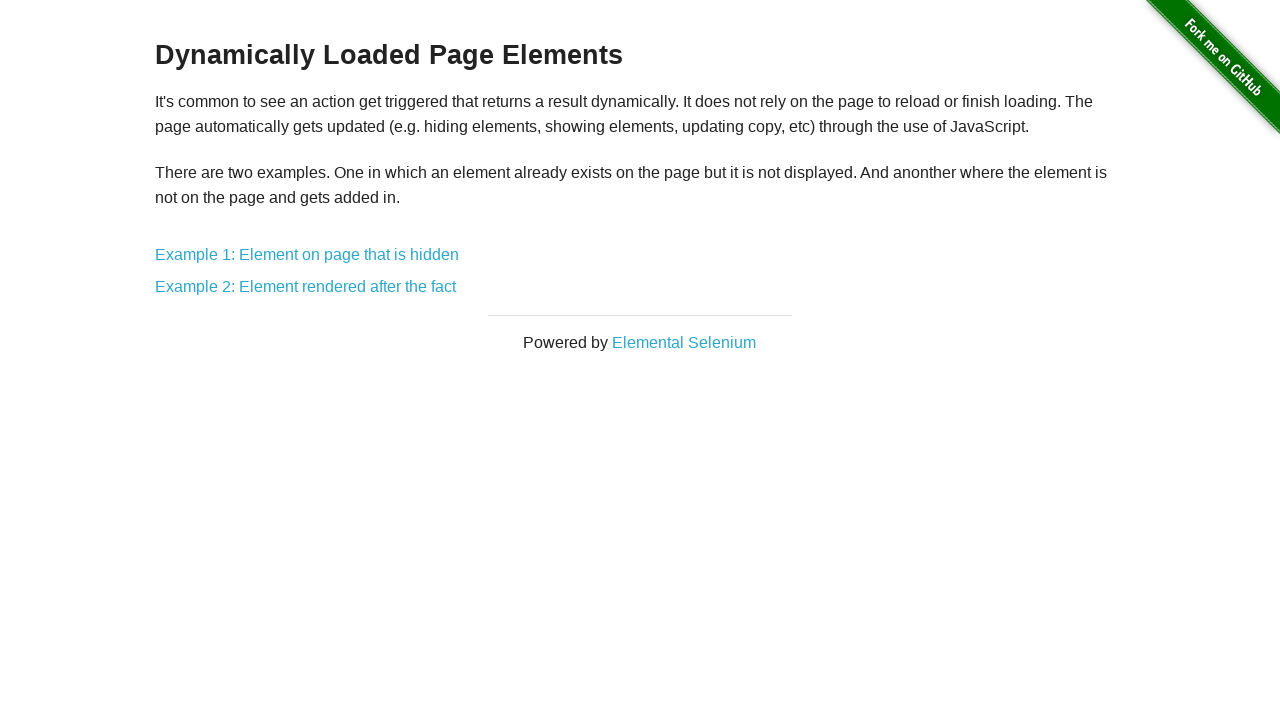

Verified 'Dynamically Loaded Page Elements' header is visible
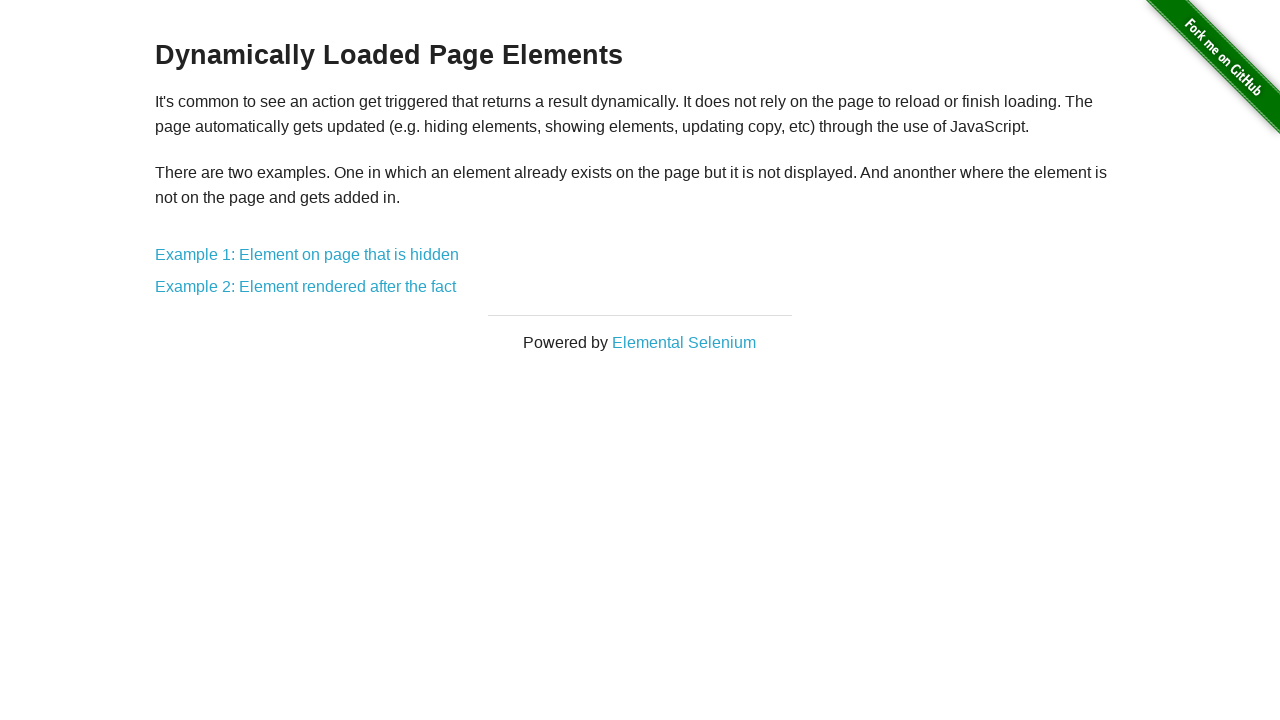

Clicked on Example 1: Element on page that is hidden link at (307, 255) on internal:role=link[name="Example 1: Element on page that is hidden"i]
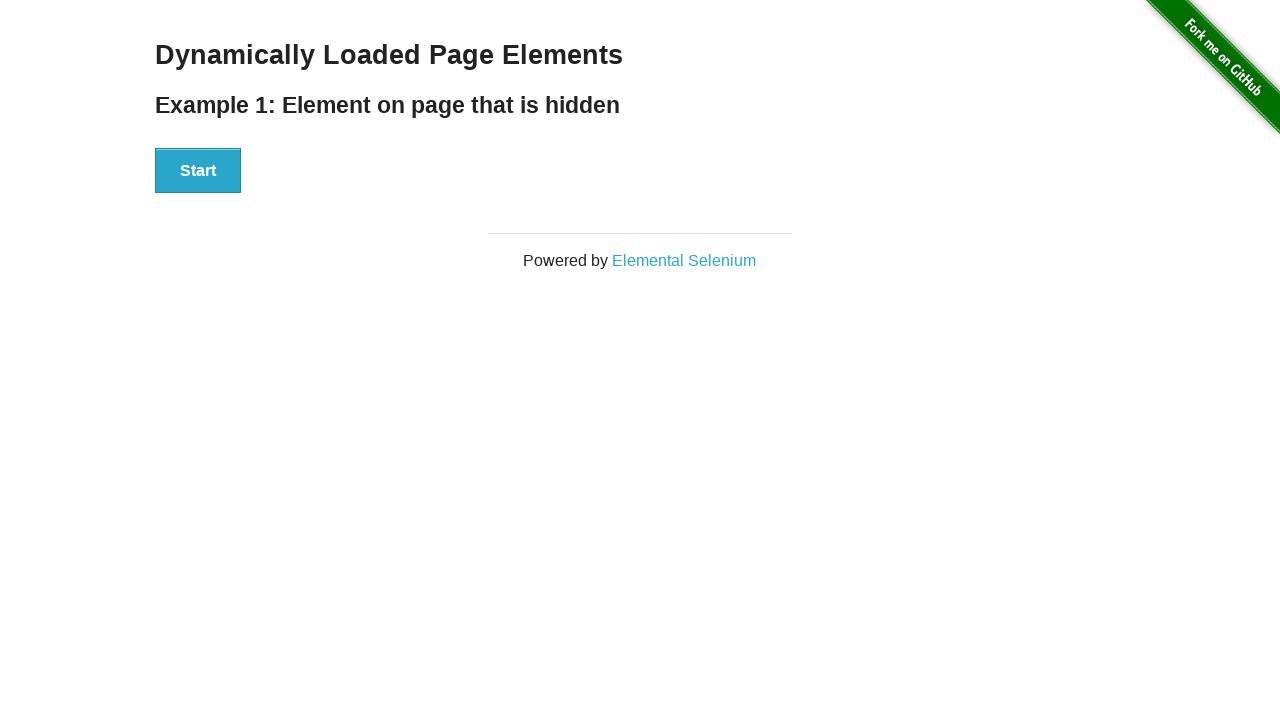

Verified header on example page loaded
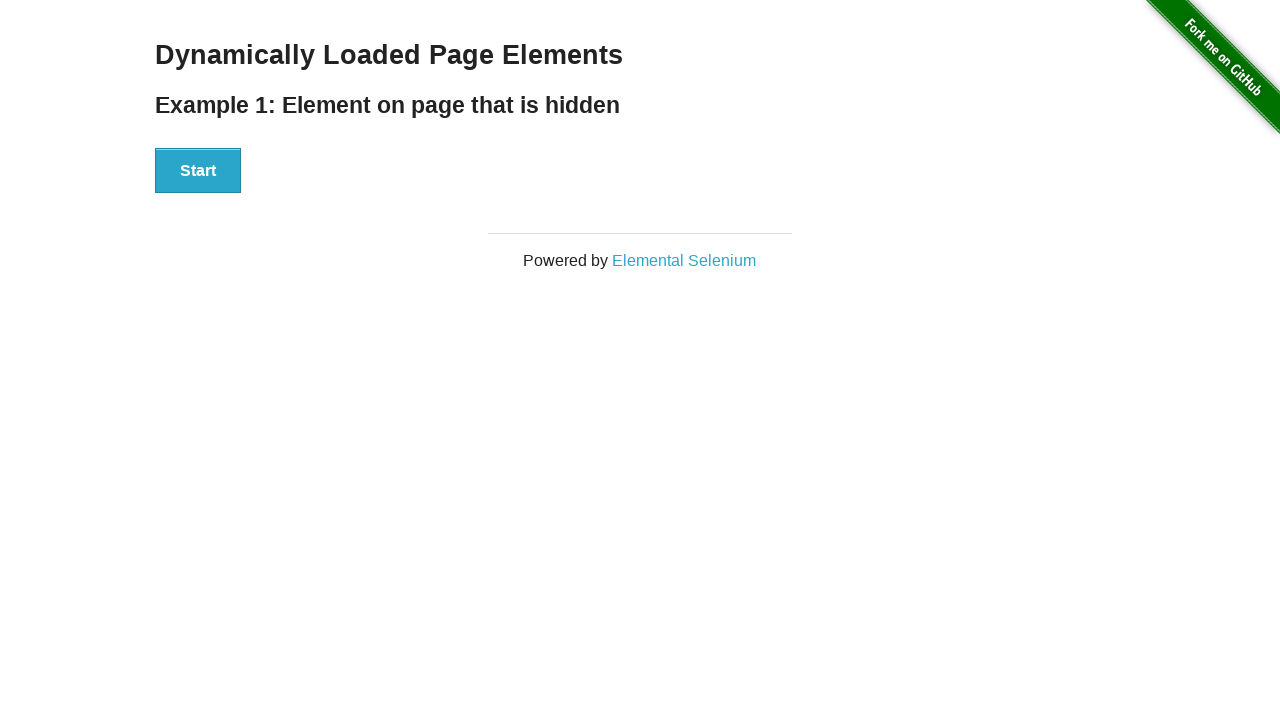

Clicked Start button at (198, 171) on button
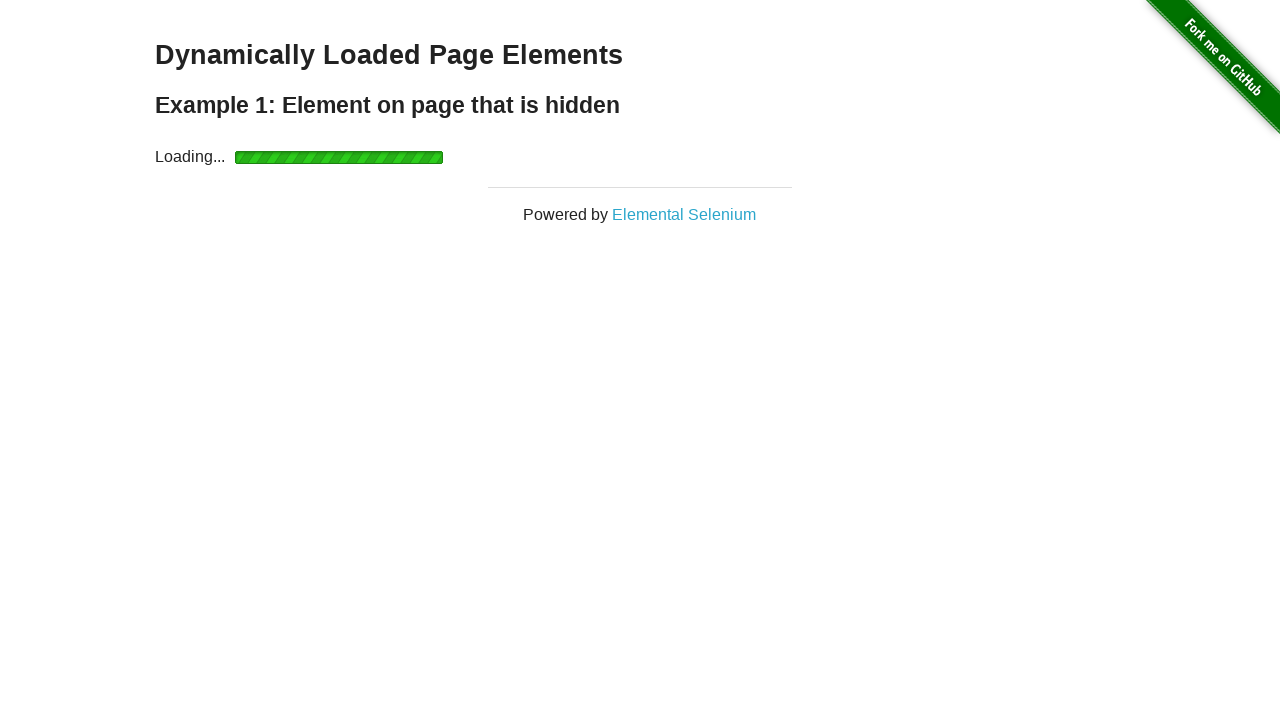

Waited for 'Hello World!' message to appear
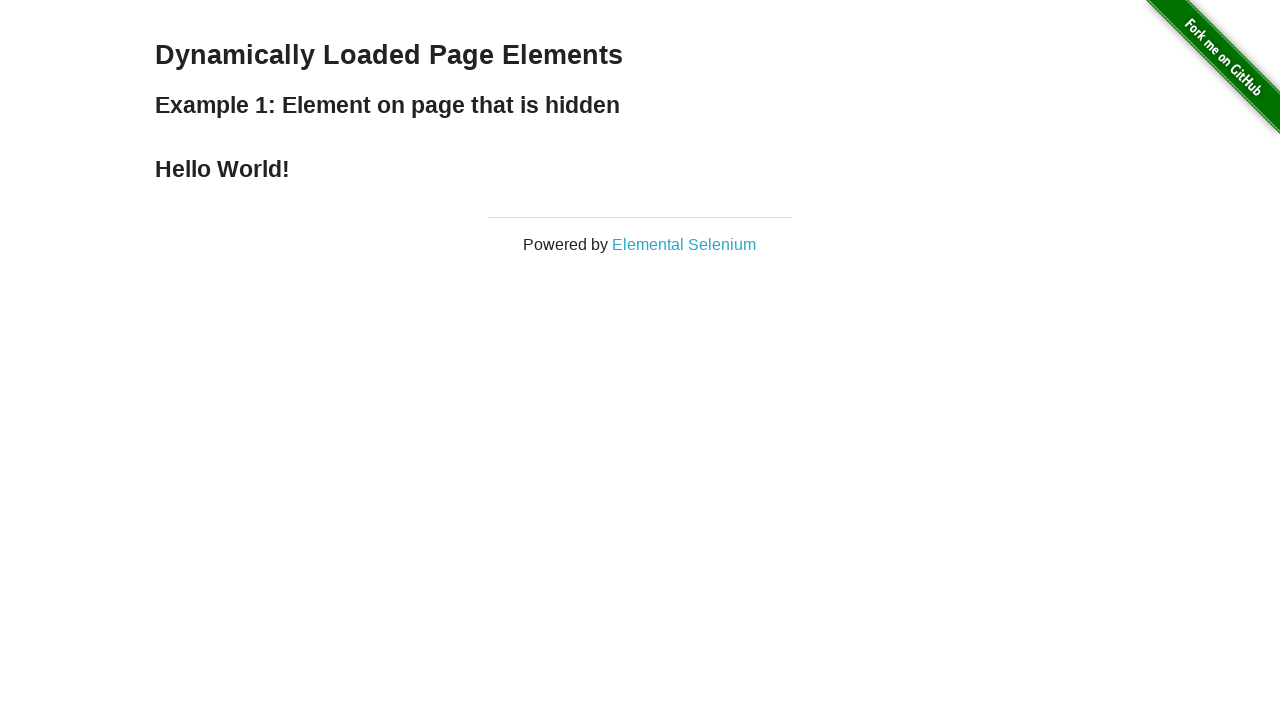

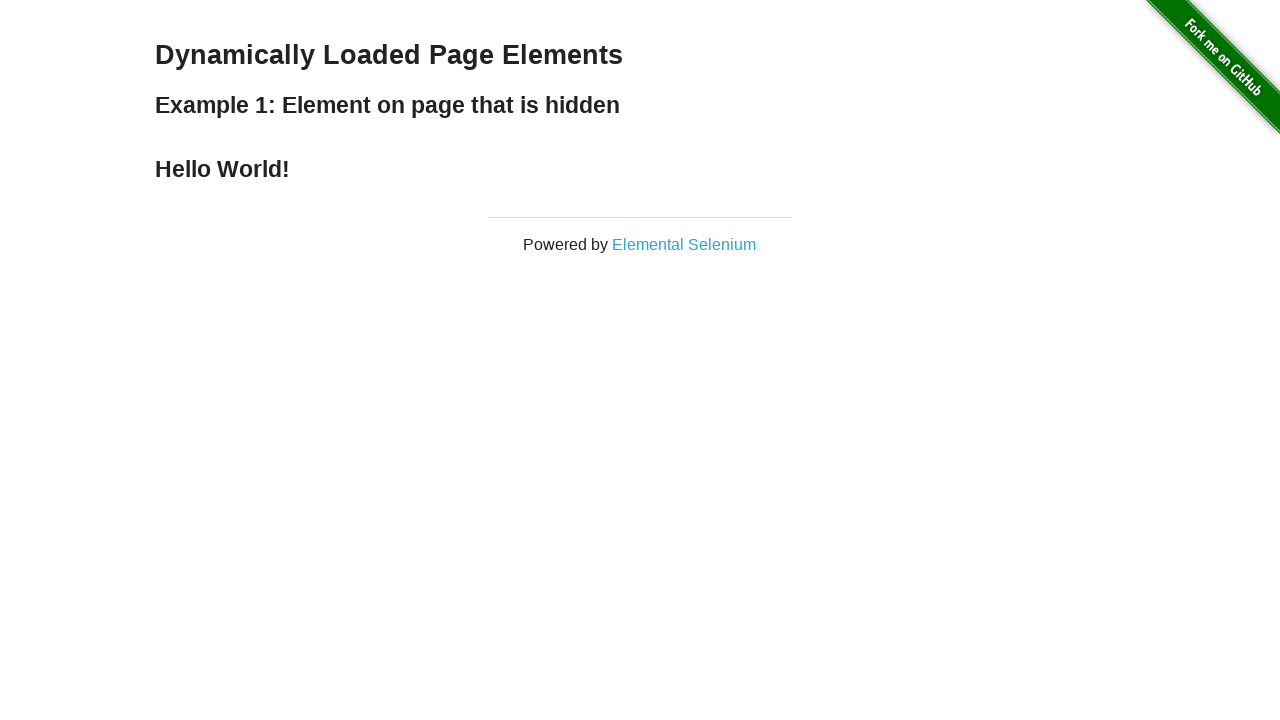